Navigates to the tothenew.com website and retrieves browser console logs

Starting URL: https://www.tothenew.com/

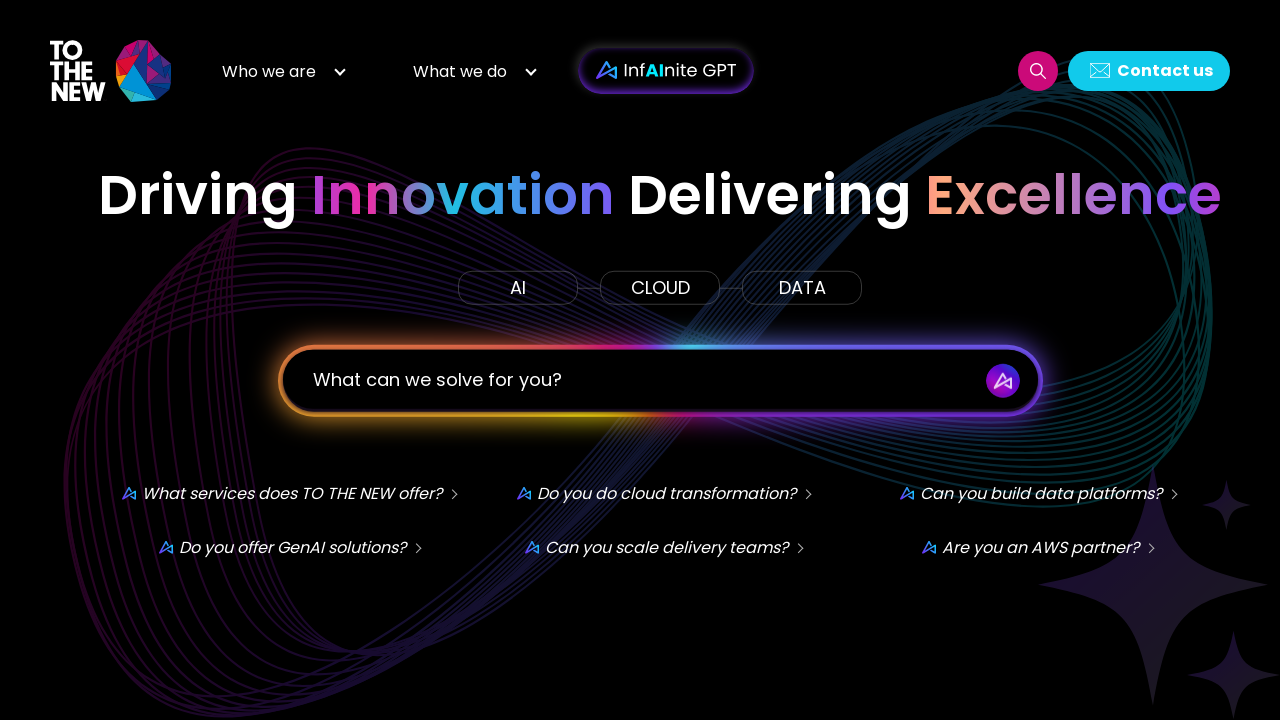

Waited for page to reach networkidle state on tothenew.com
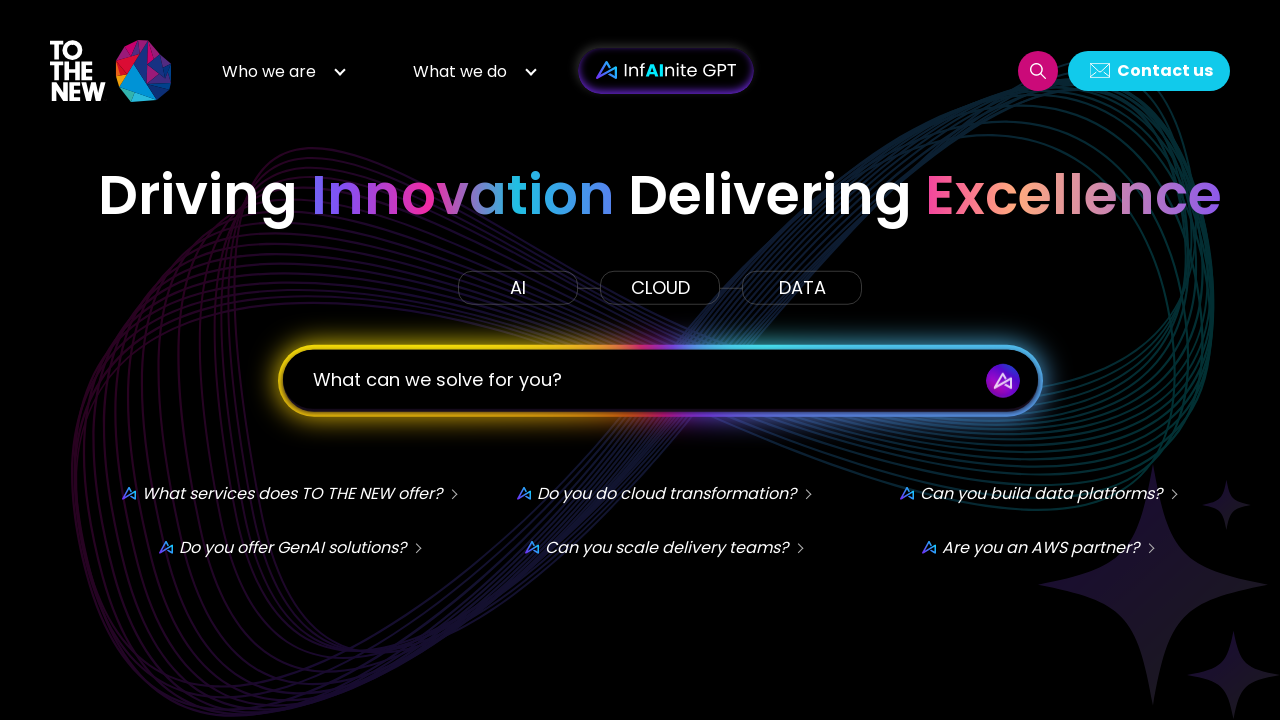

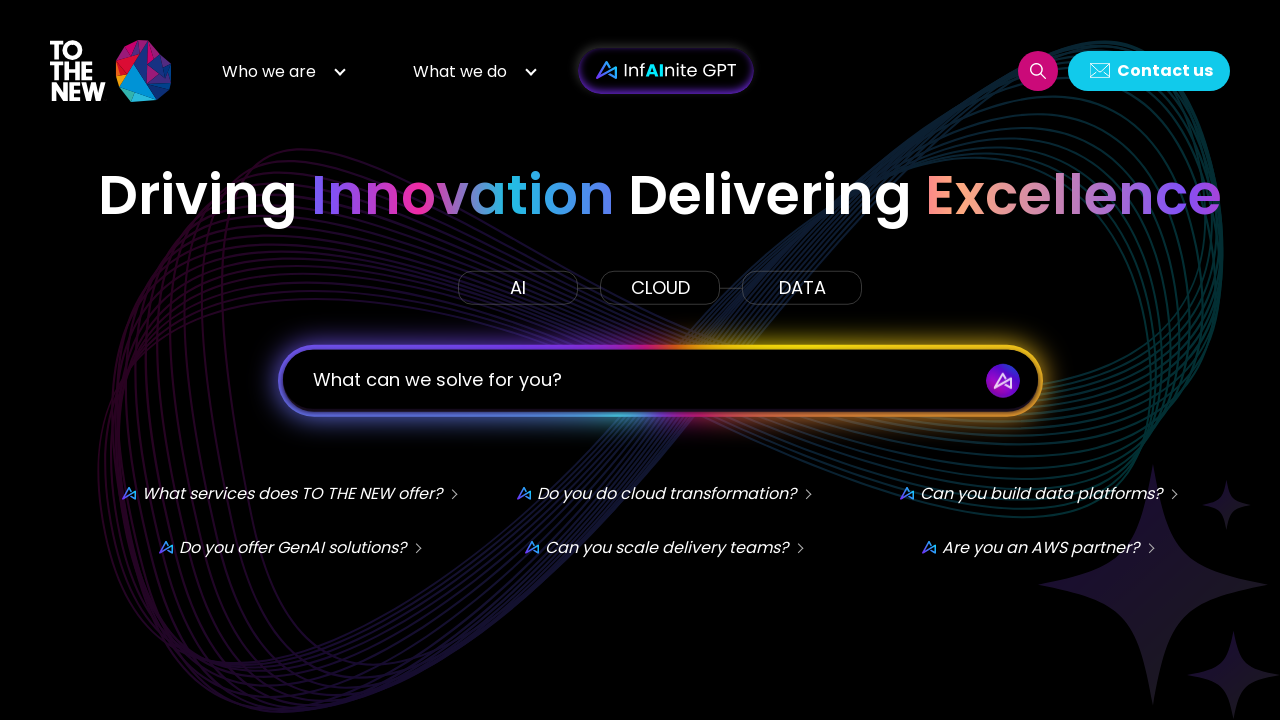